Tests dropdown and checkbox interactions on a flight booking form, including selecting checkboxes and incrementing passenger count

Starting URL: https://rahulshettyacademy.com/dropdownsPractise/

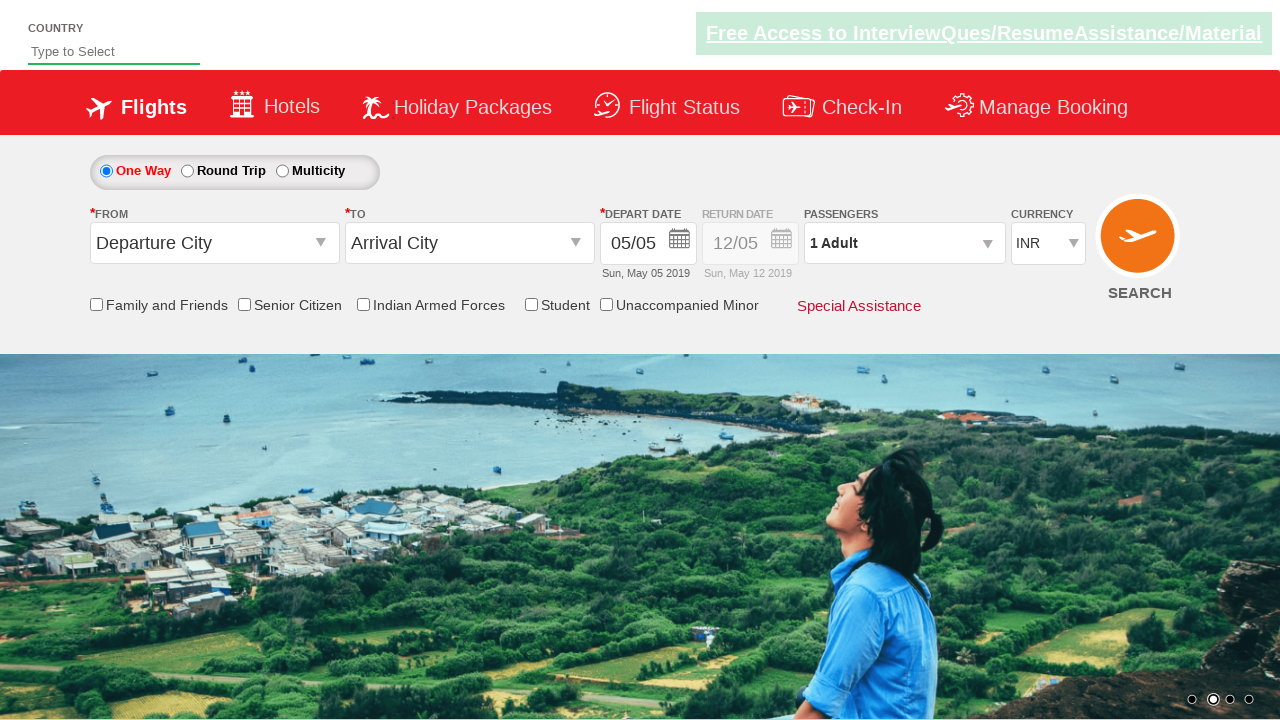

Verified friends and family checkbox is not initially selected
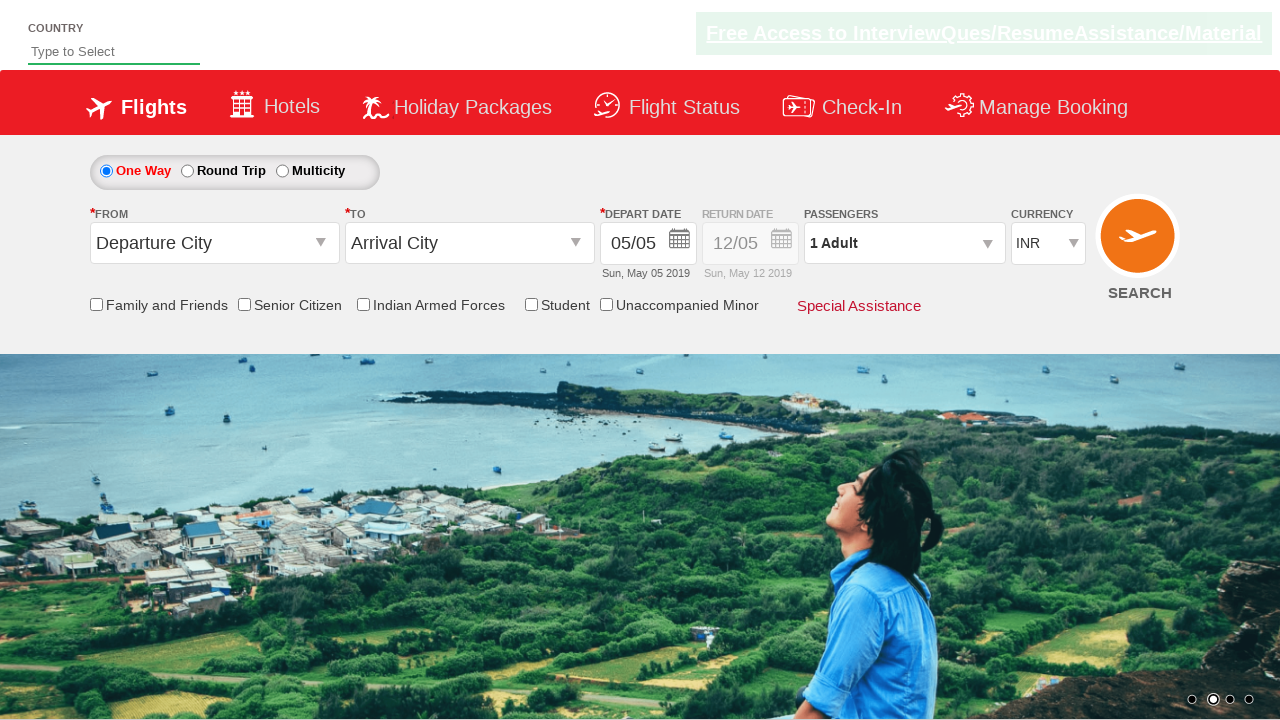

Clicked friends and family checkbox at (96, 304) on input[id*='friendsandfamily']
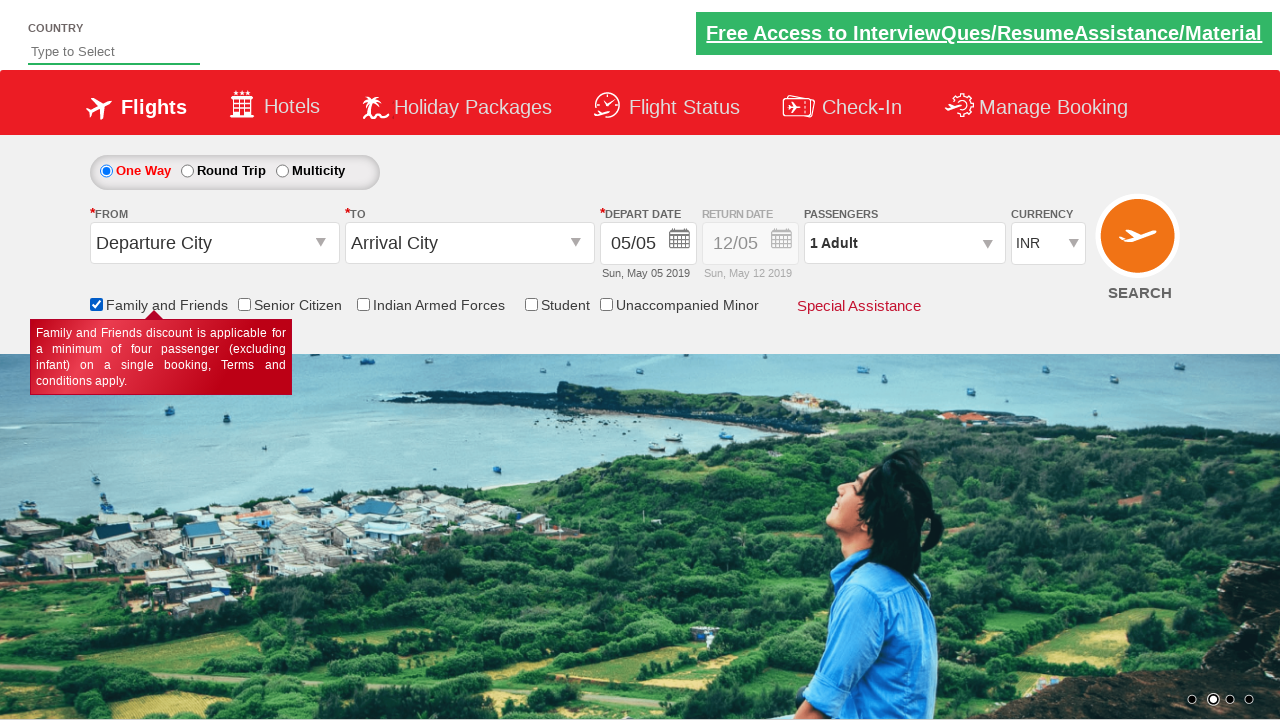

Verified friends and family checkbox is now selected
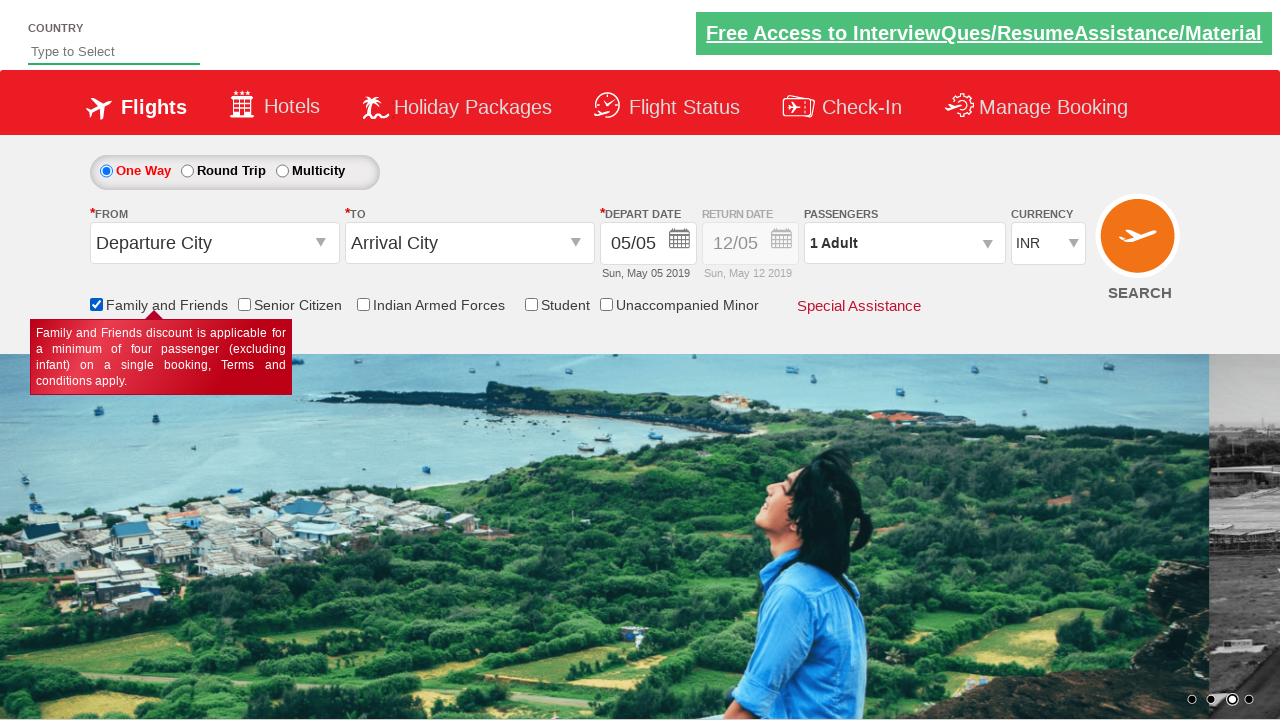

Verified total of 6 checkboxes on the form
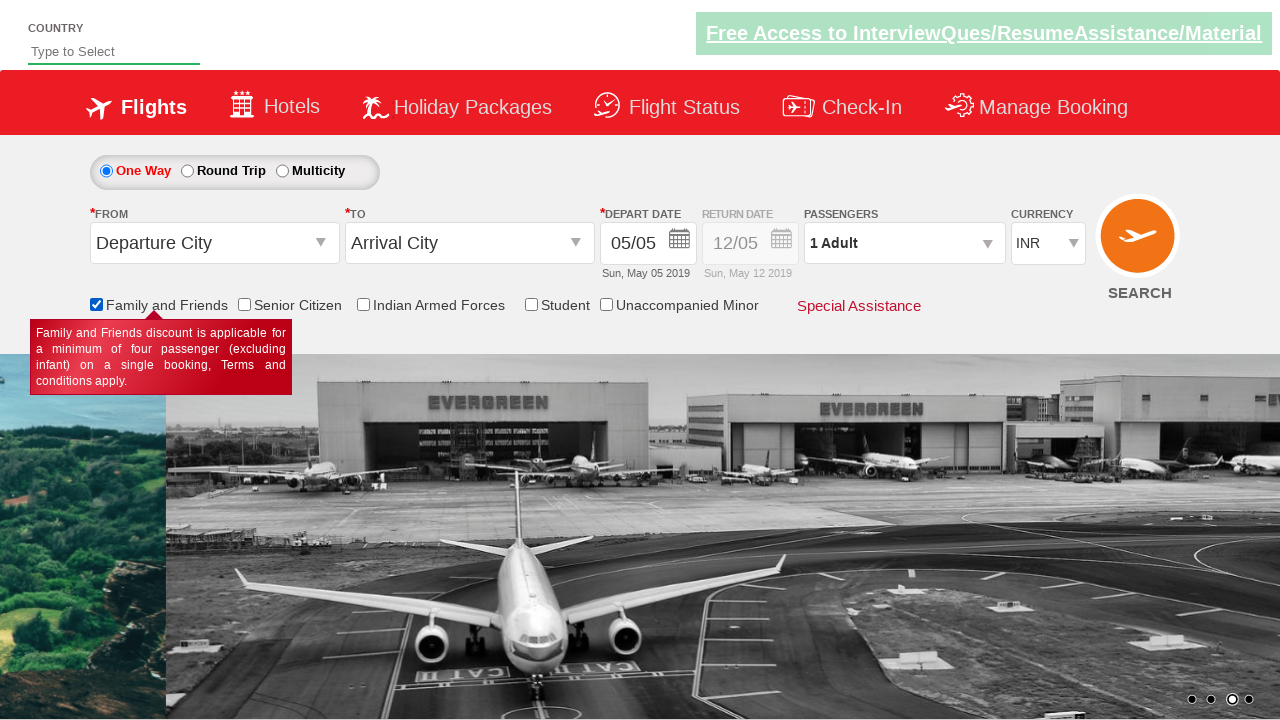

Clicked passenger info dropdown to open it at (904, 243) on #divpaxinfo
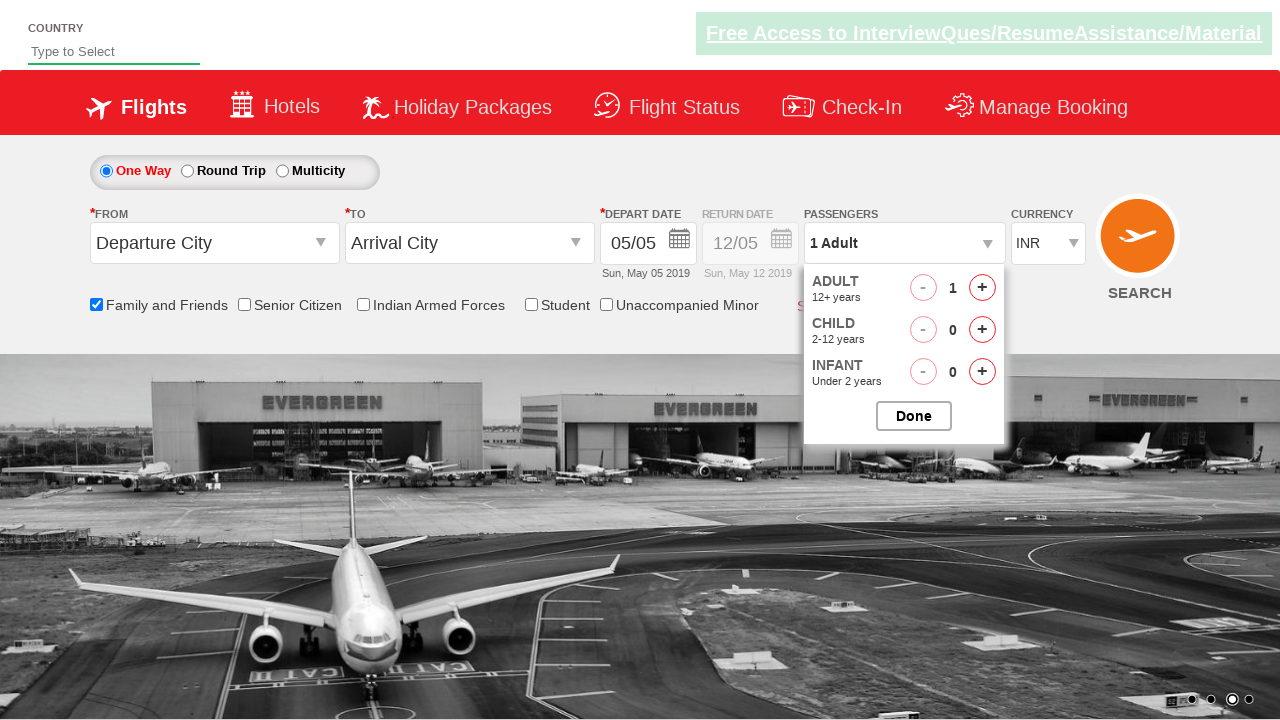

Waited for passenger dropdown to fully open
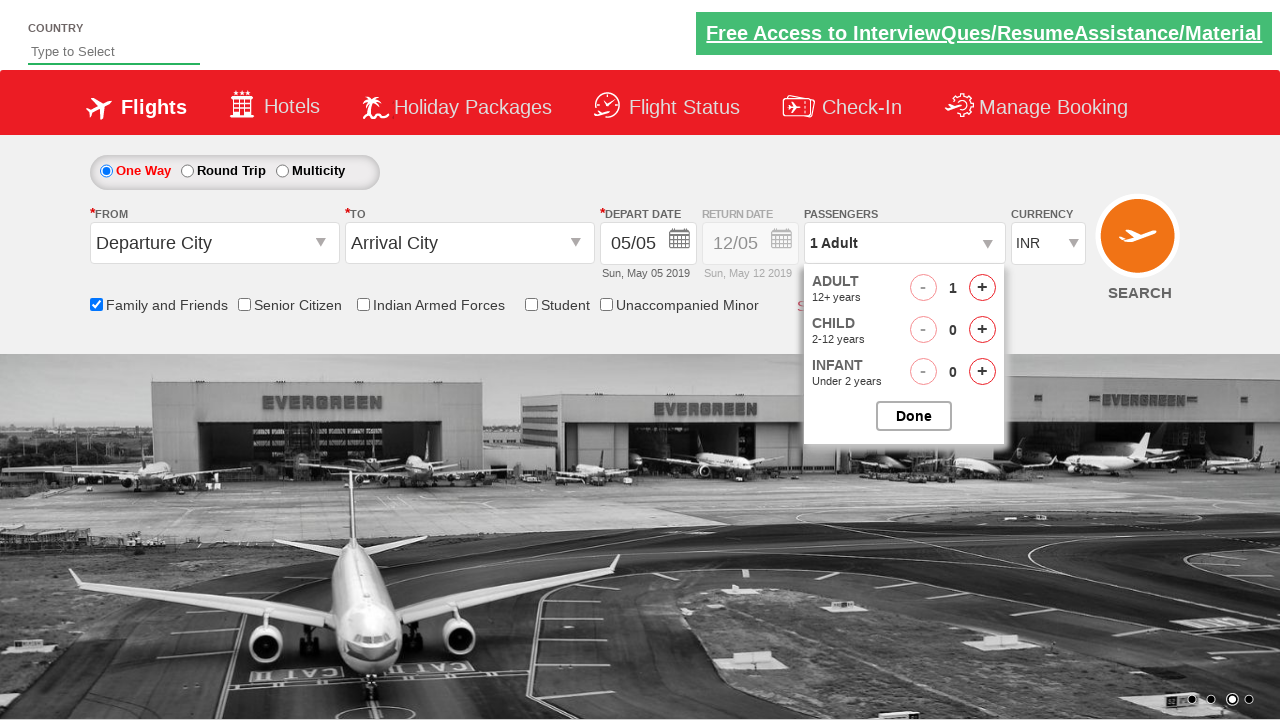

Clicked increment adult button (iteration 1 of 5) at (982, 288) on #hrefIncAdt
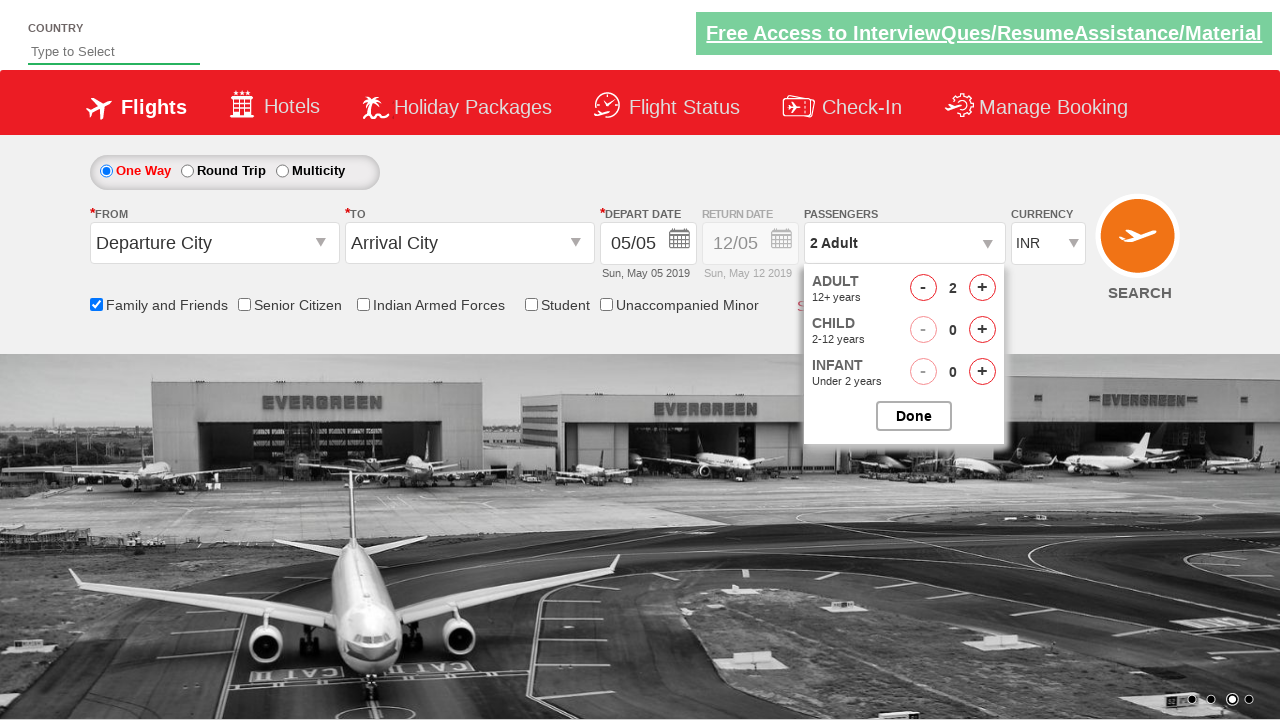

Clicked increment adult button (iteration 2 of 5) at (982, 288) on #hrefIncAdt
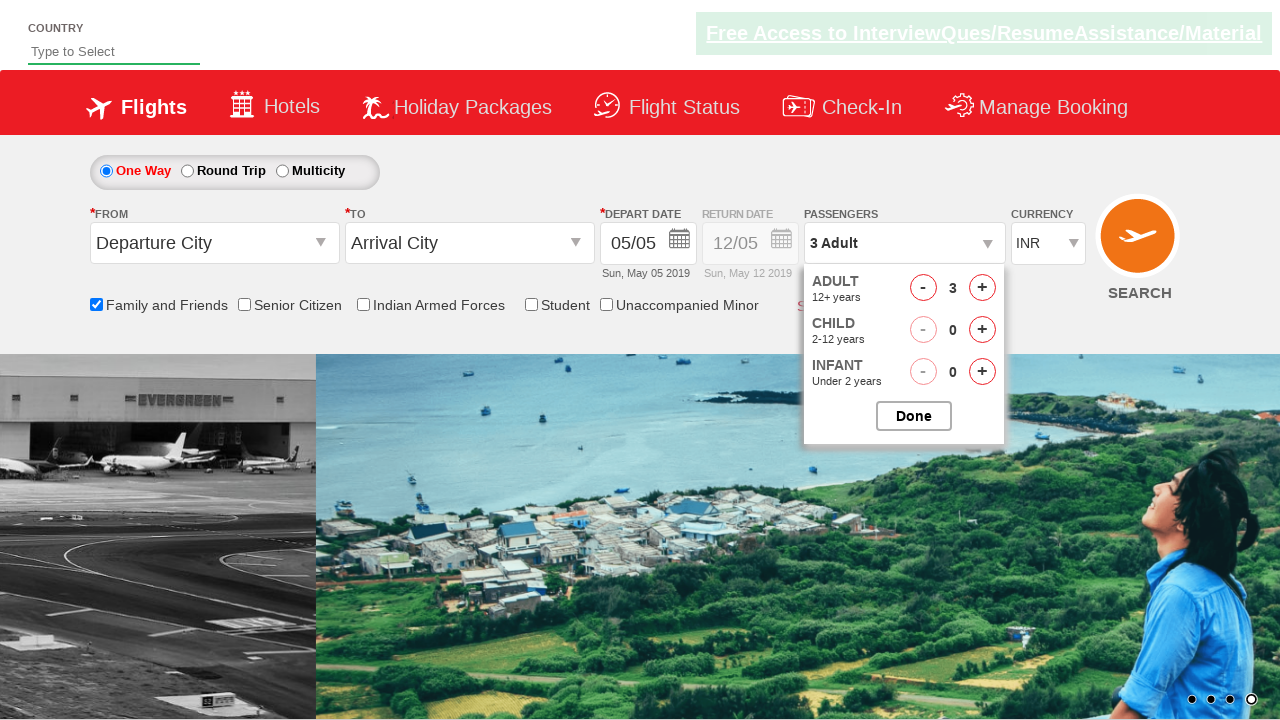

Clicked increment adult button (iteration 3 of 5) at (982, 288) on #hrefIncAdt
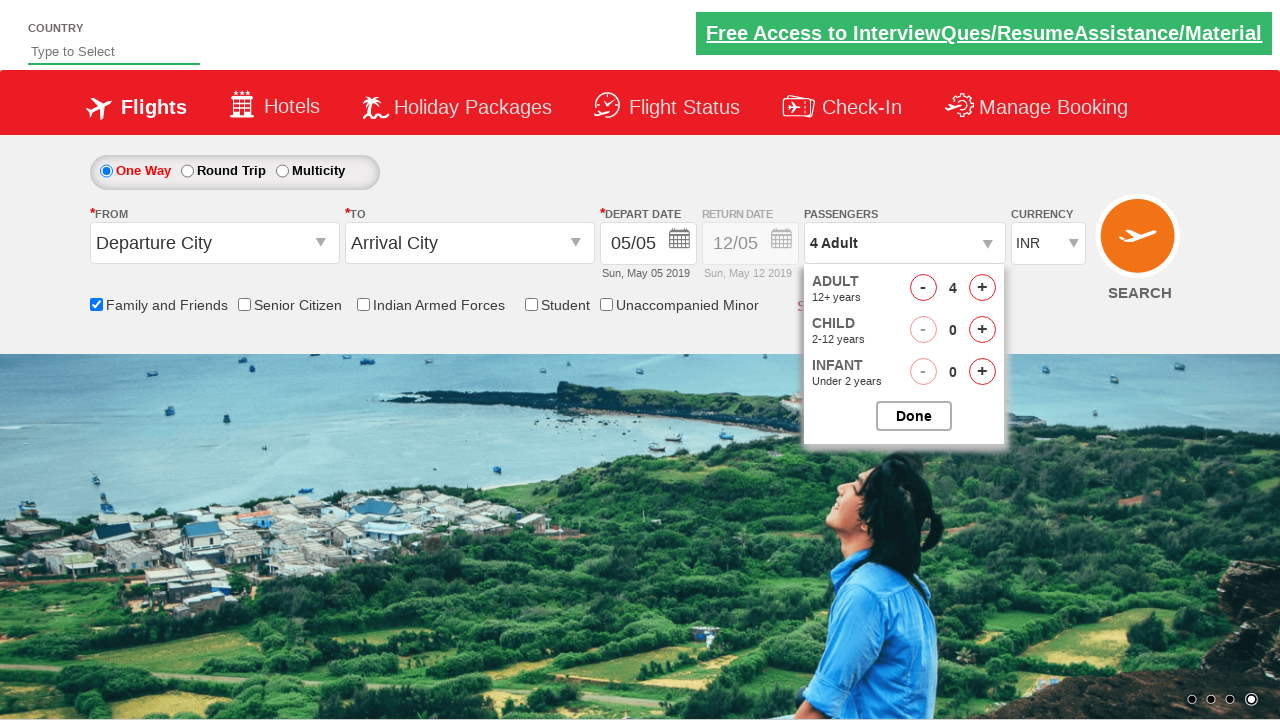

Clicked increment adult button (iteration 4 of 5) at (982, 288) on #hrefIncAdt
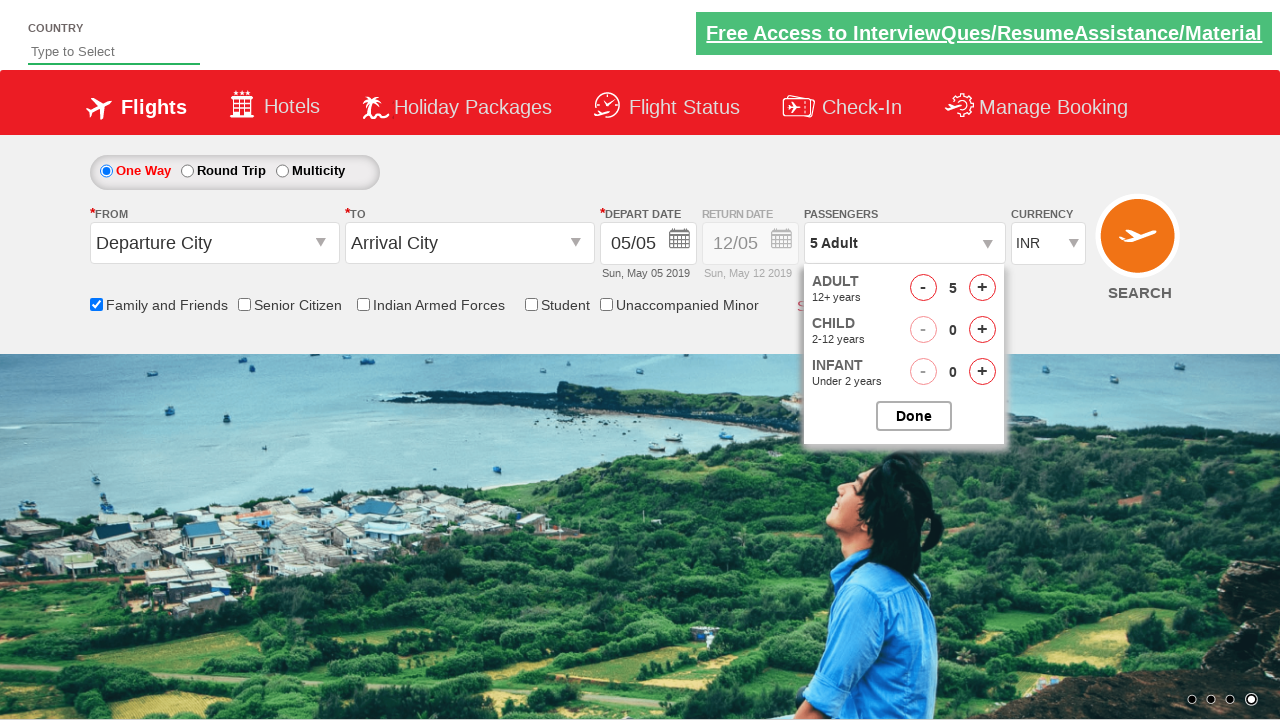

Clicked increment adult button (iteration 5 of 5) at (982, 288) on #hrefIncAdt
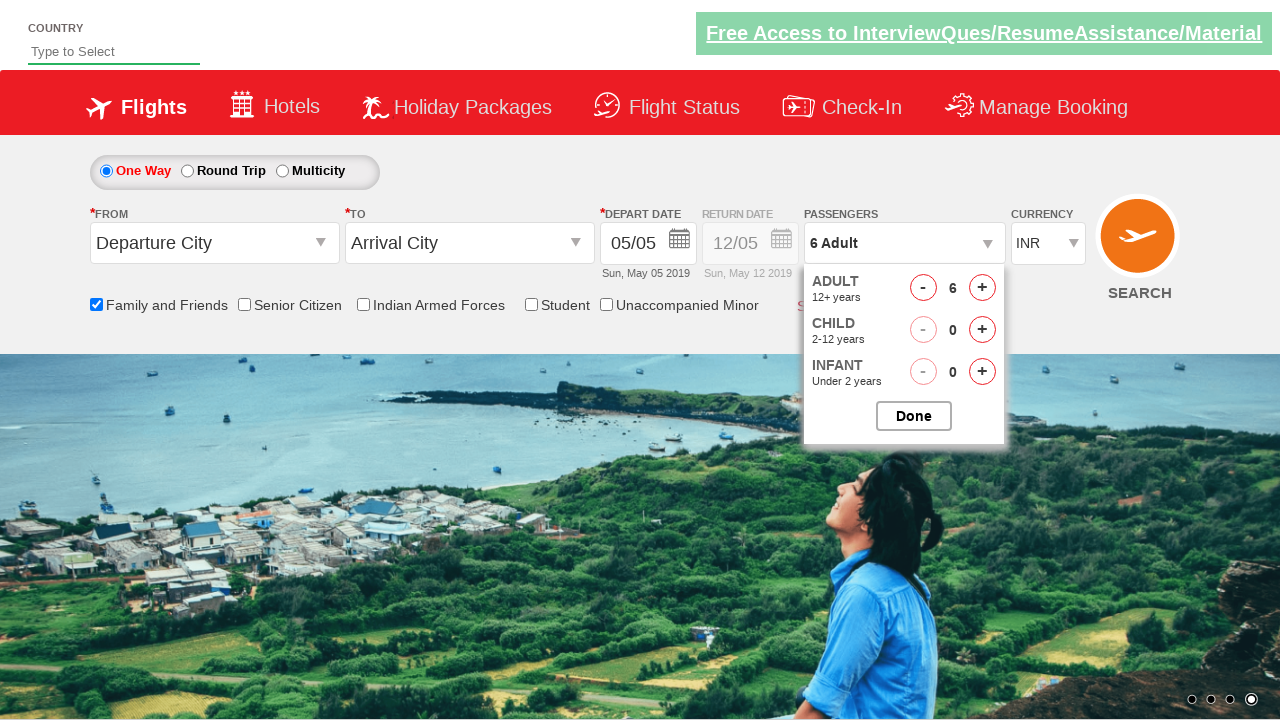

Closed passenger dropdown at (914, 416) on #btnclosepaxoption
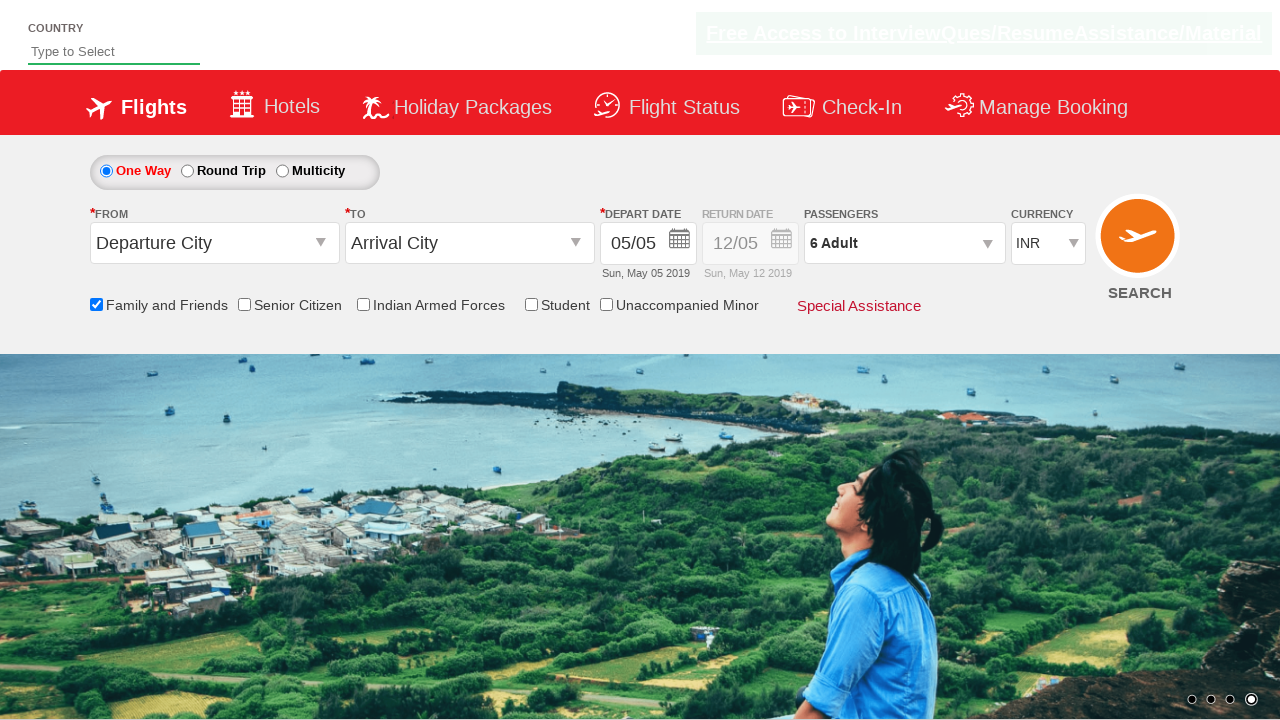

Verified passenger count displays '6 Adult'
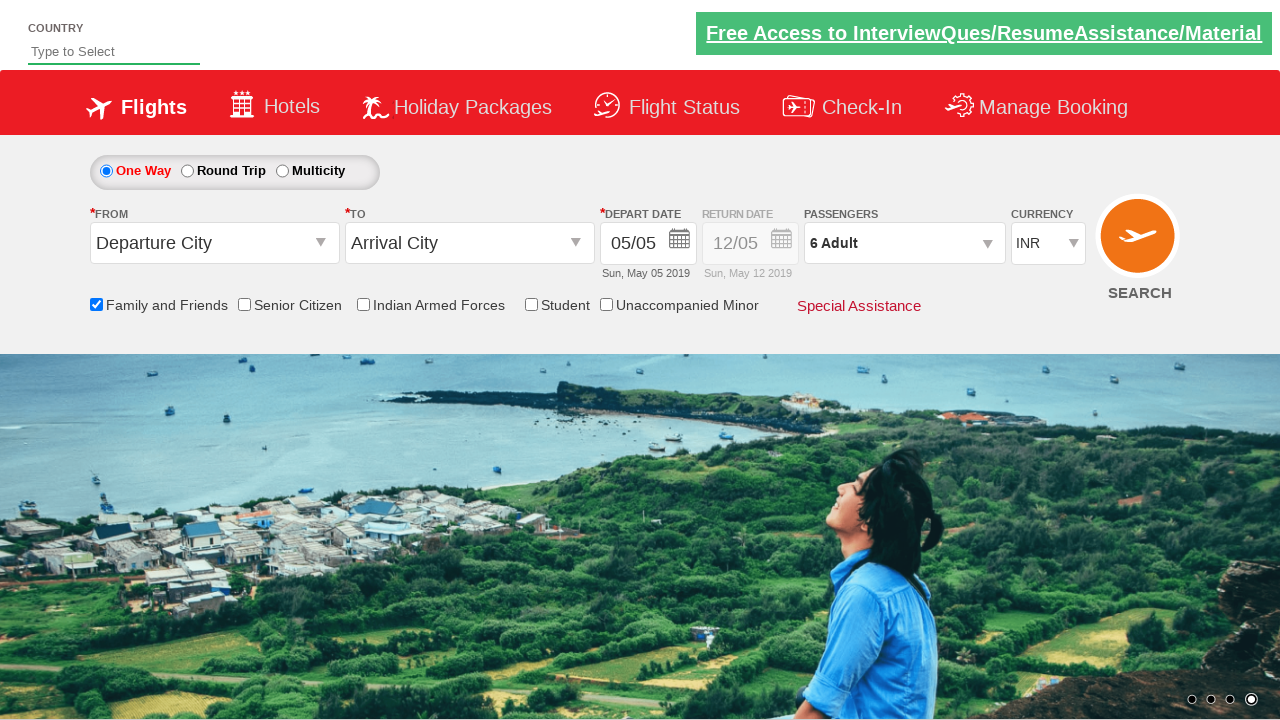

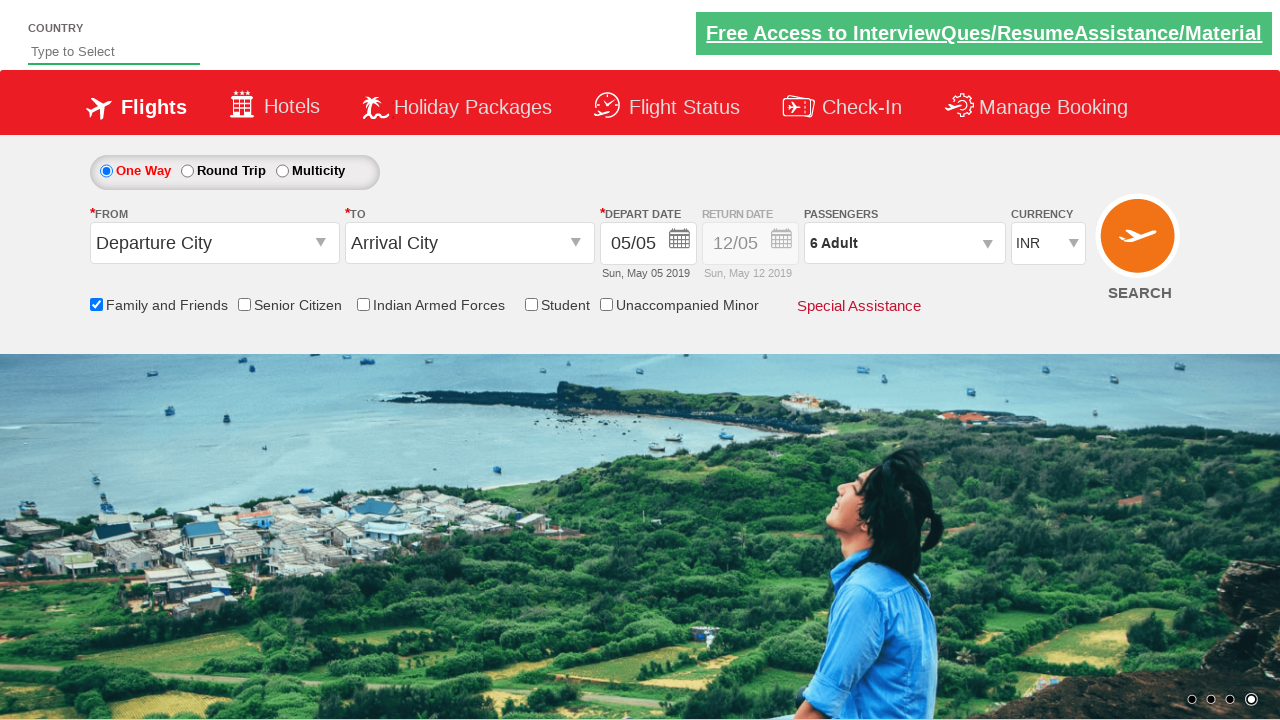